Tests selecting an option from a dropdown and verifying the selected option

Starting URL: https://letcode.in/dropdowns

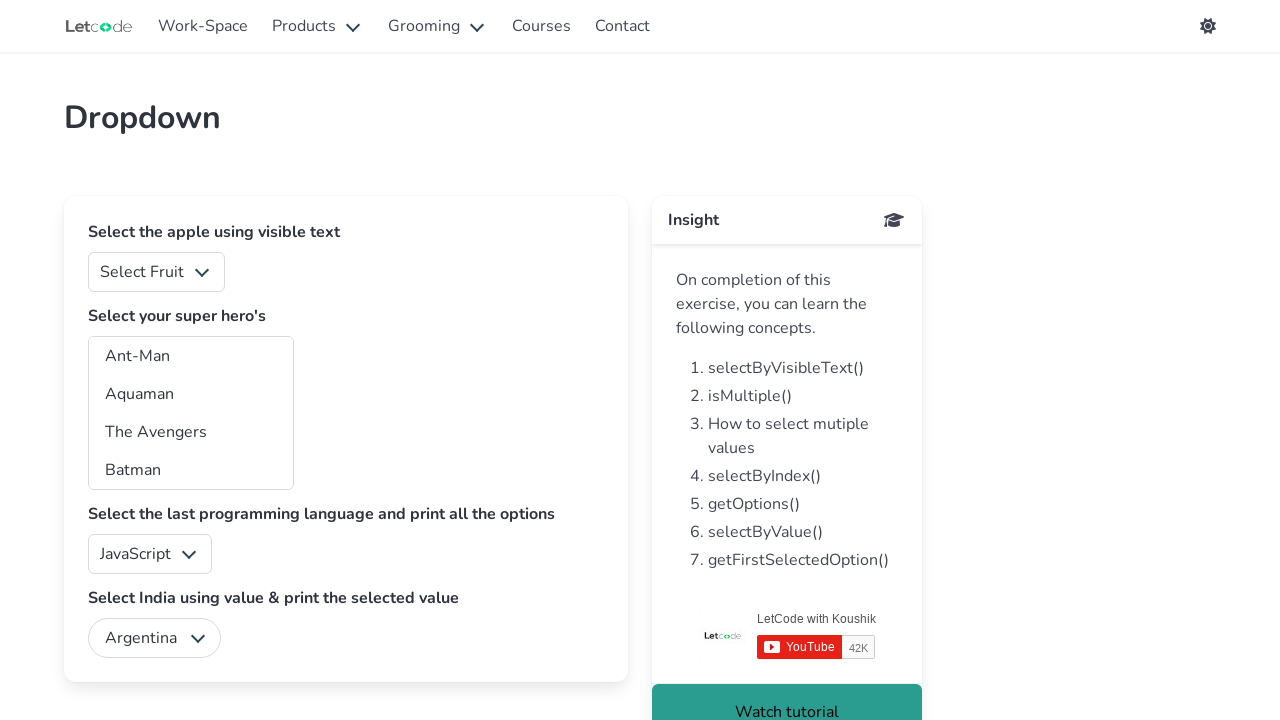

Navigated to dropdowns test page
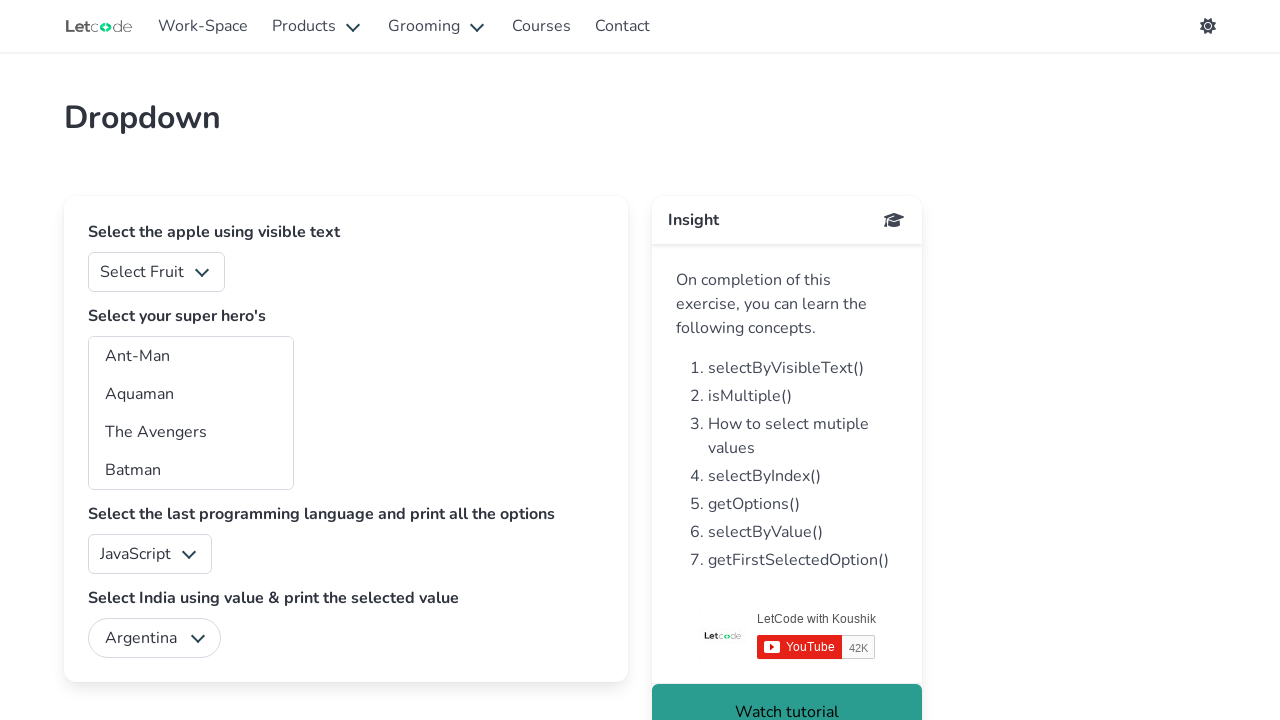

Selected option with value 'aq' from superheros dropdown on #superheros
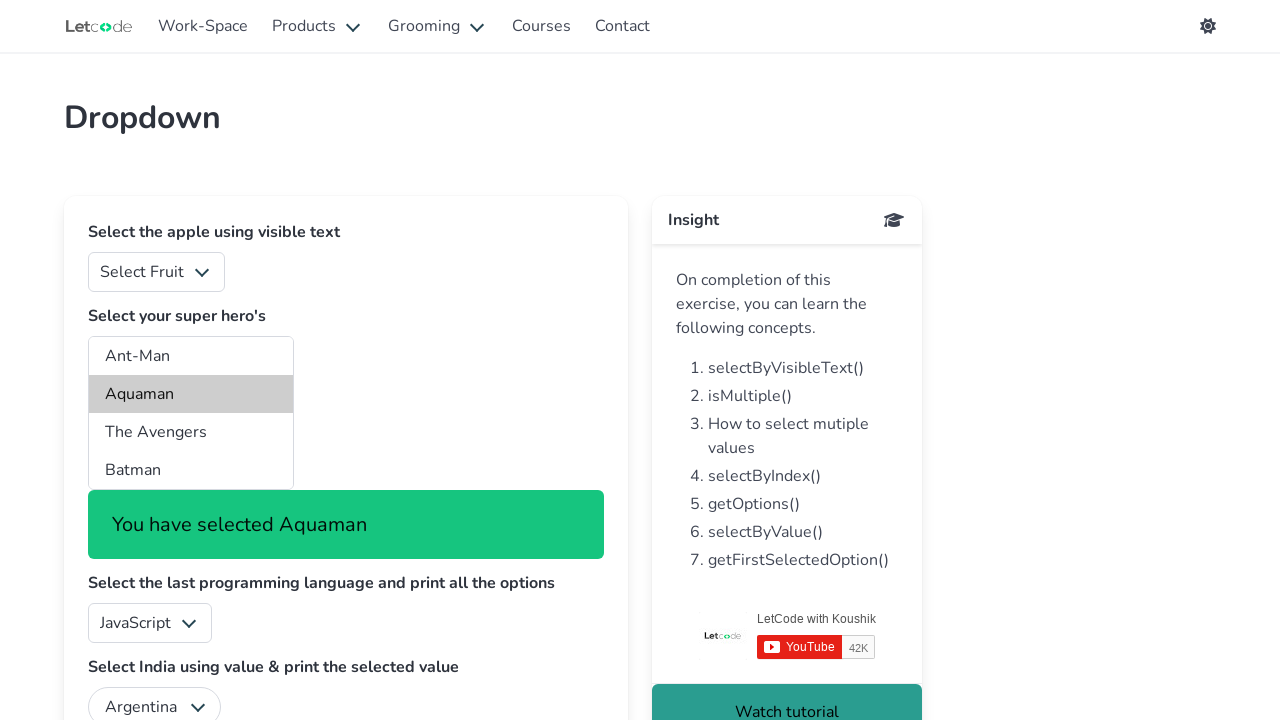

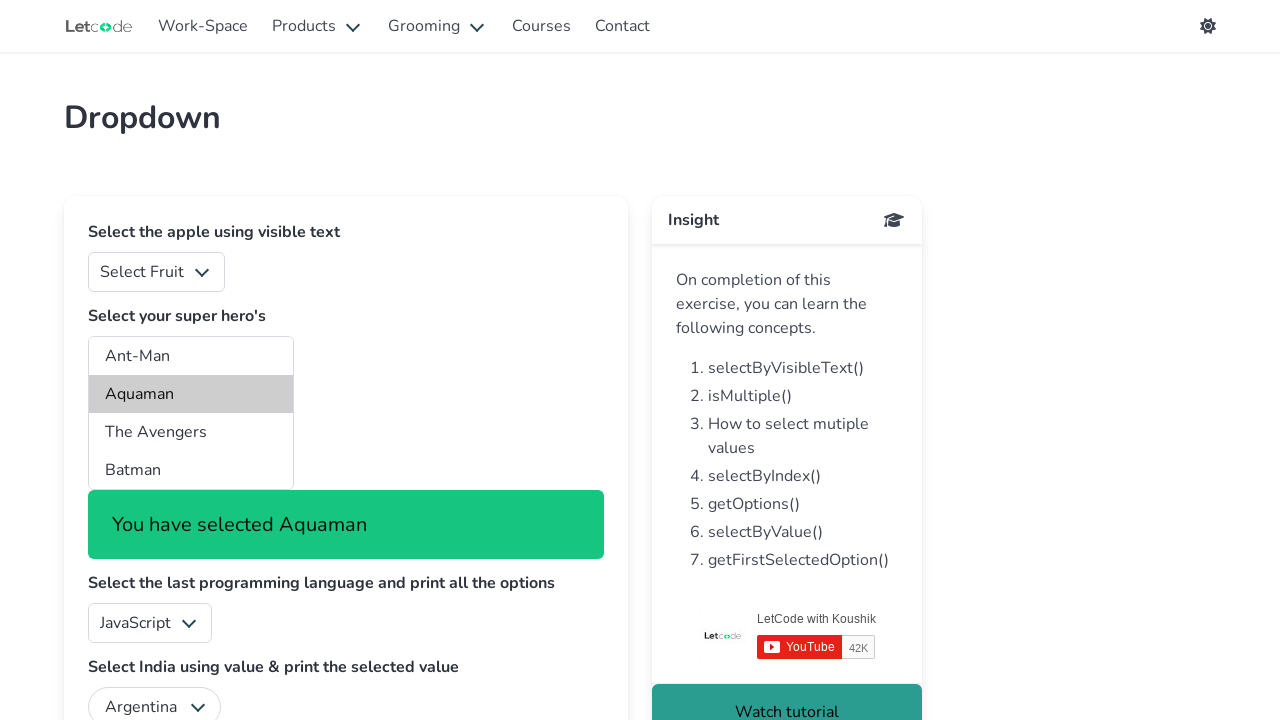